Tests dropdown list functionality by verifying it doesn't support multiple selection, has correct number of options, and tests selection by visible text, value, and index

Starting URL: https://the-internet.herokuapp.com/dropdown

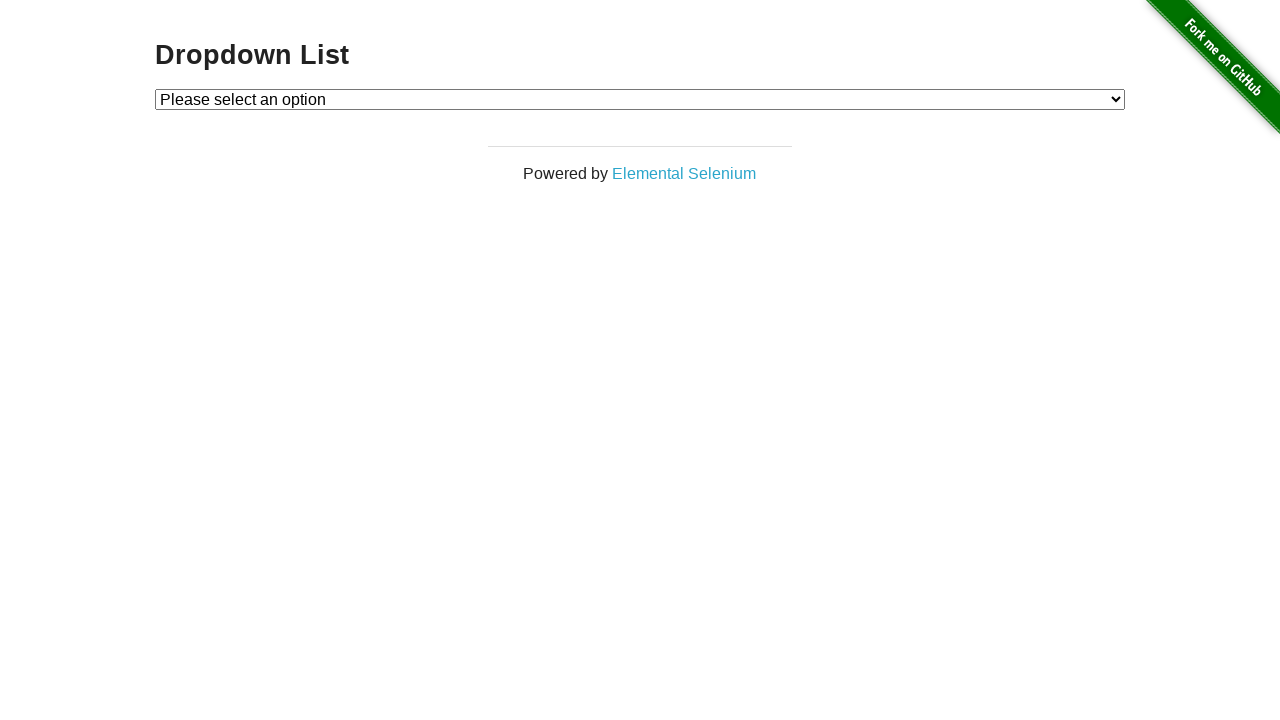

Located dropdown element with id 'dropdown'
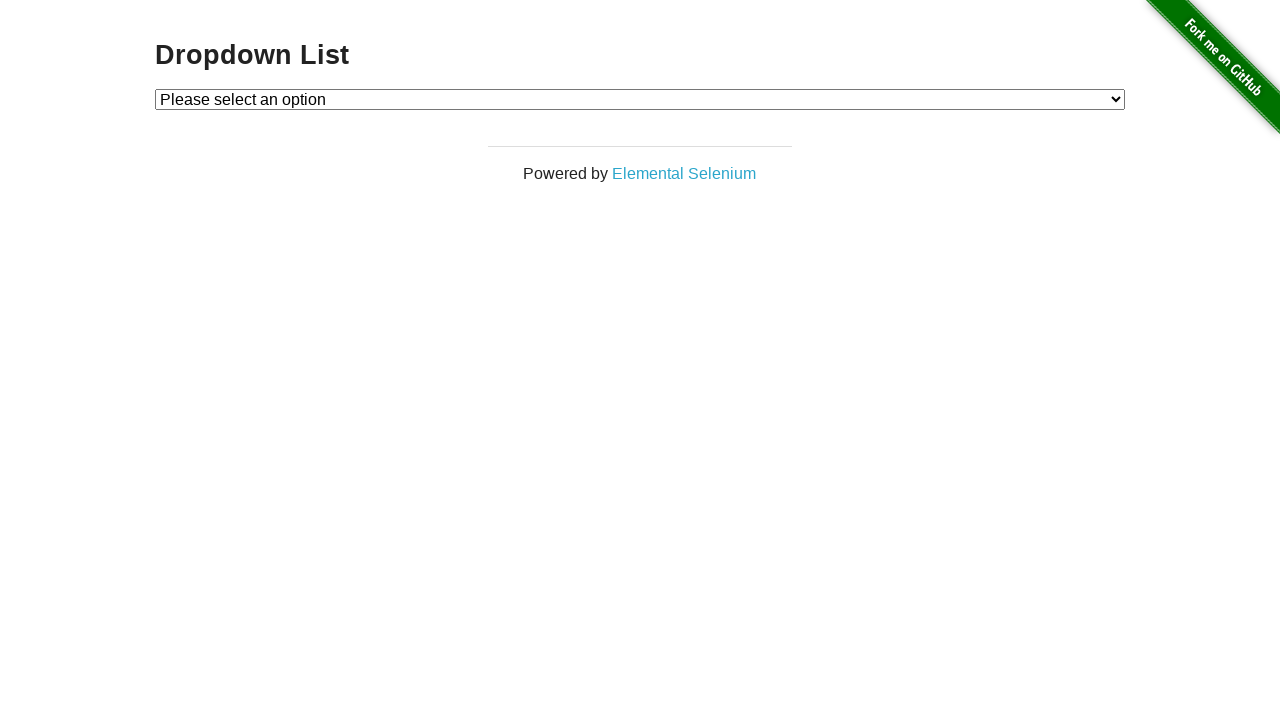

Retrieved all options from dropdown
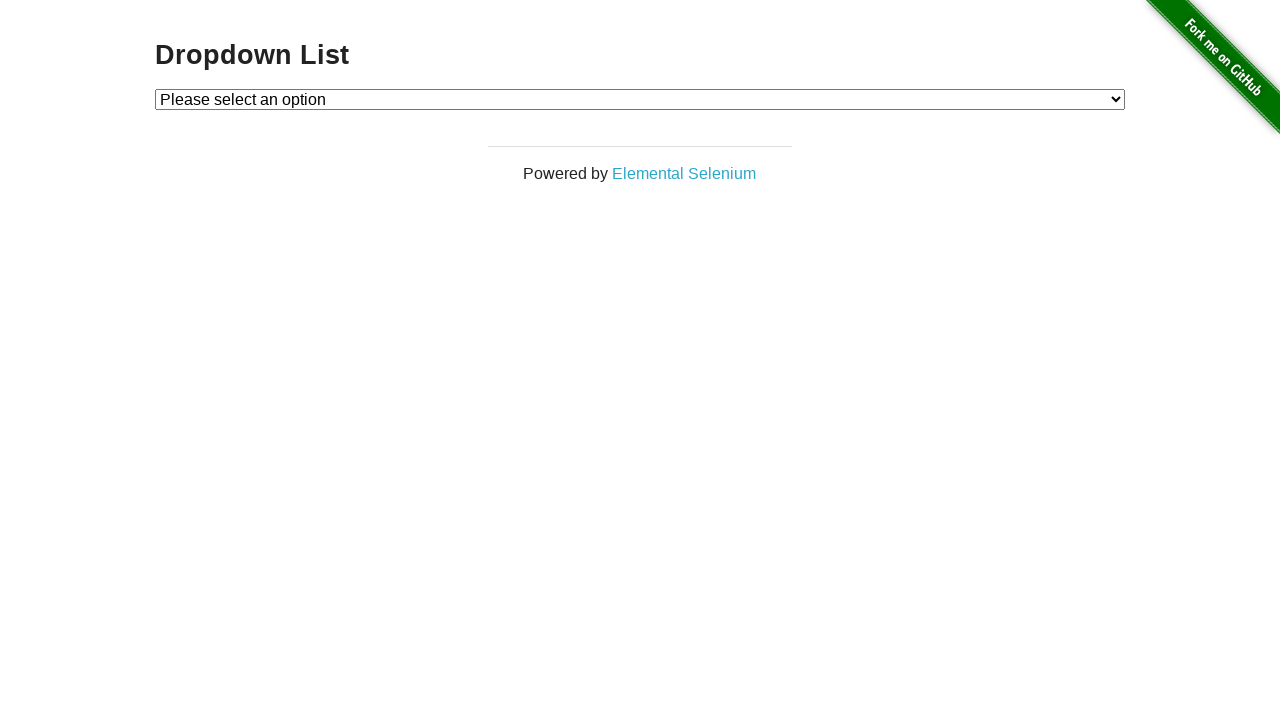

Verified dropdown has exactly 3 options
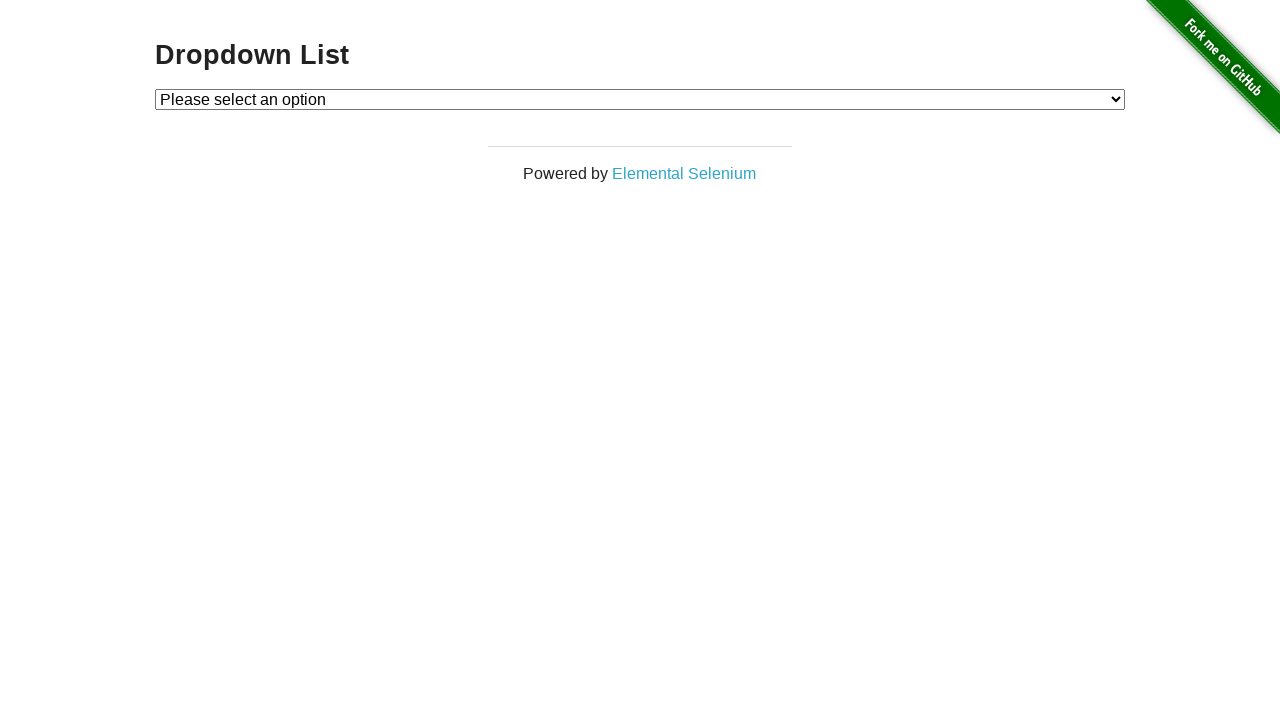

Selected 'Option 1' by visible text on #dropdown
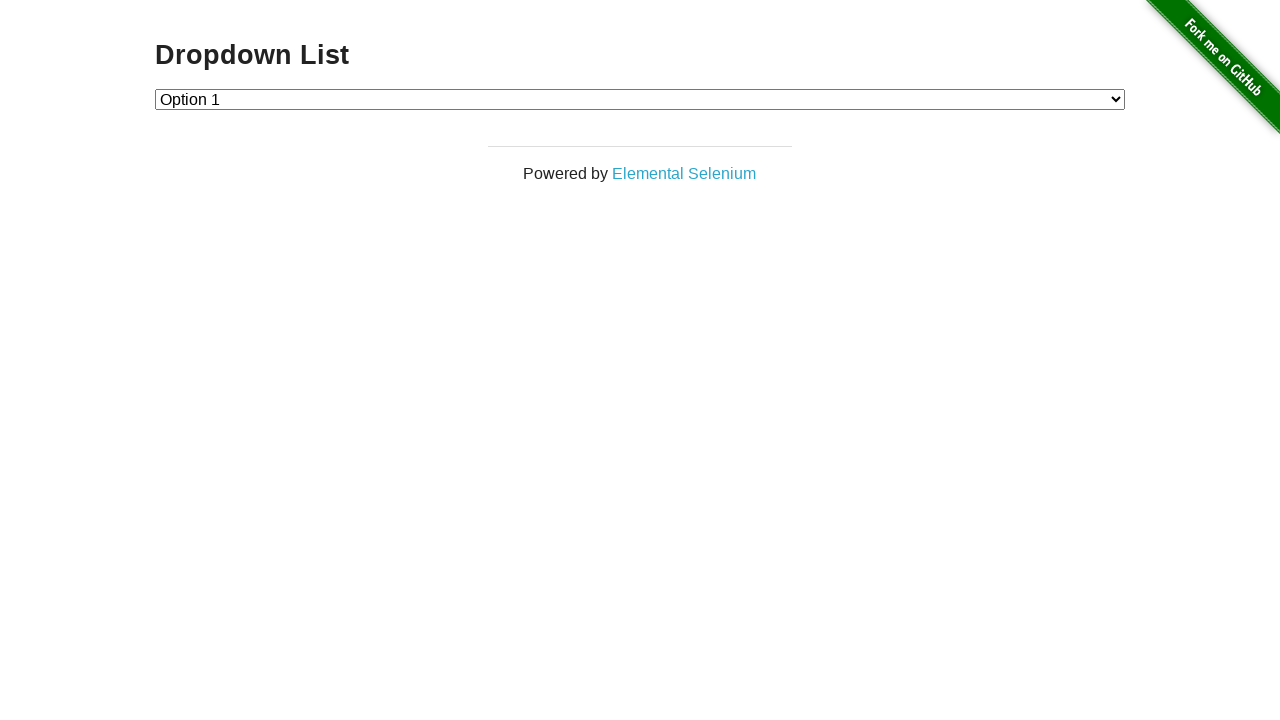

Retrieved selected value from dropdown
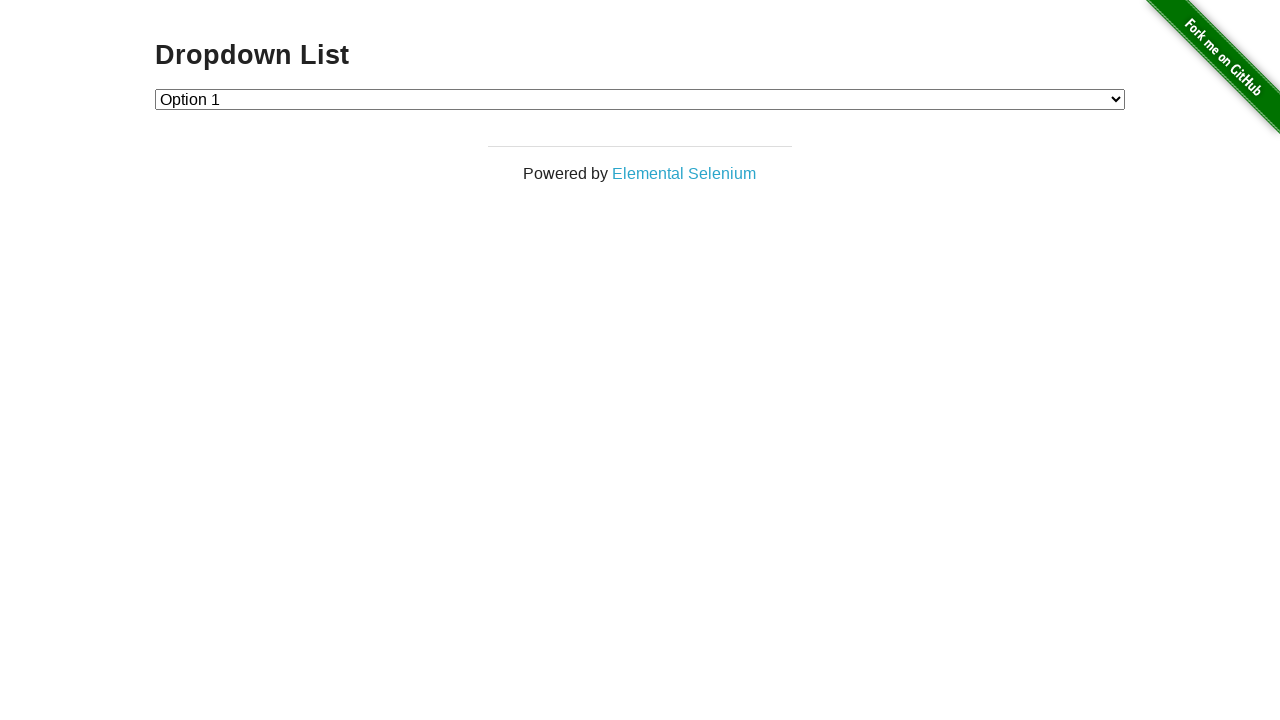

Verified 'Option 1' is selected with value '1'
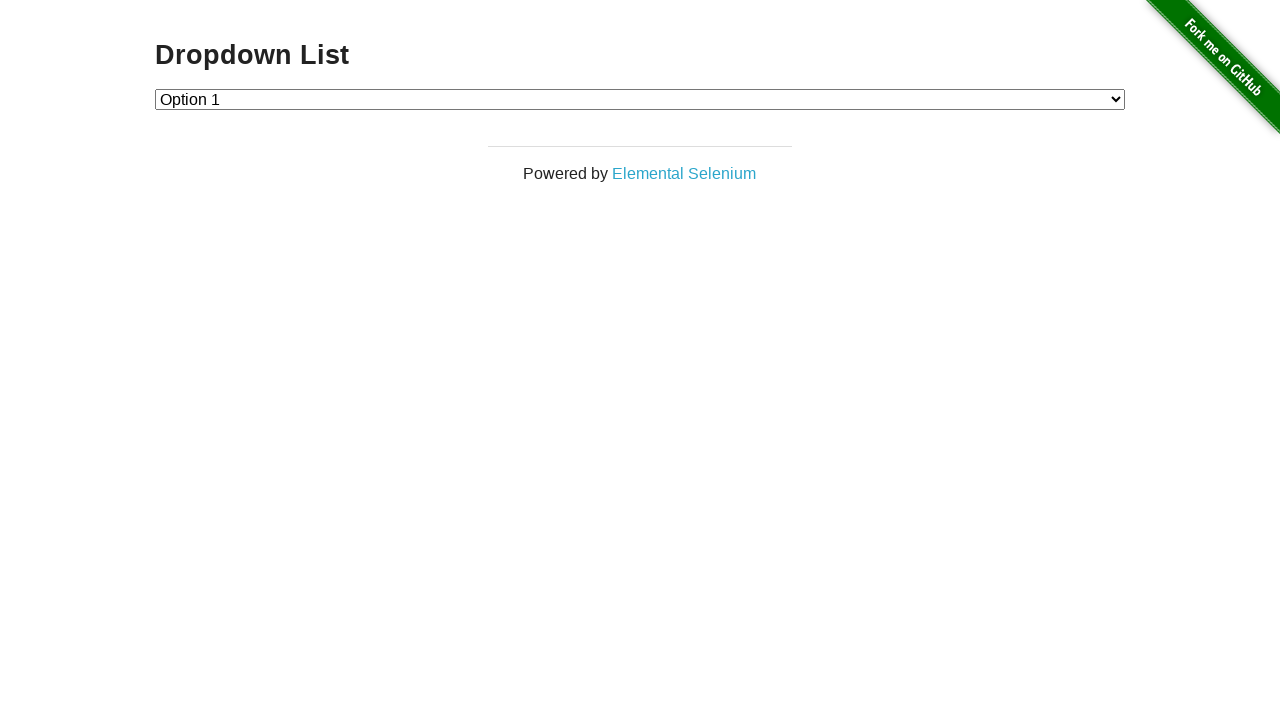

Selected option with value '2' on #dropdown
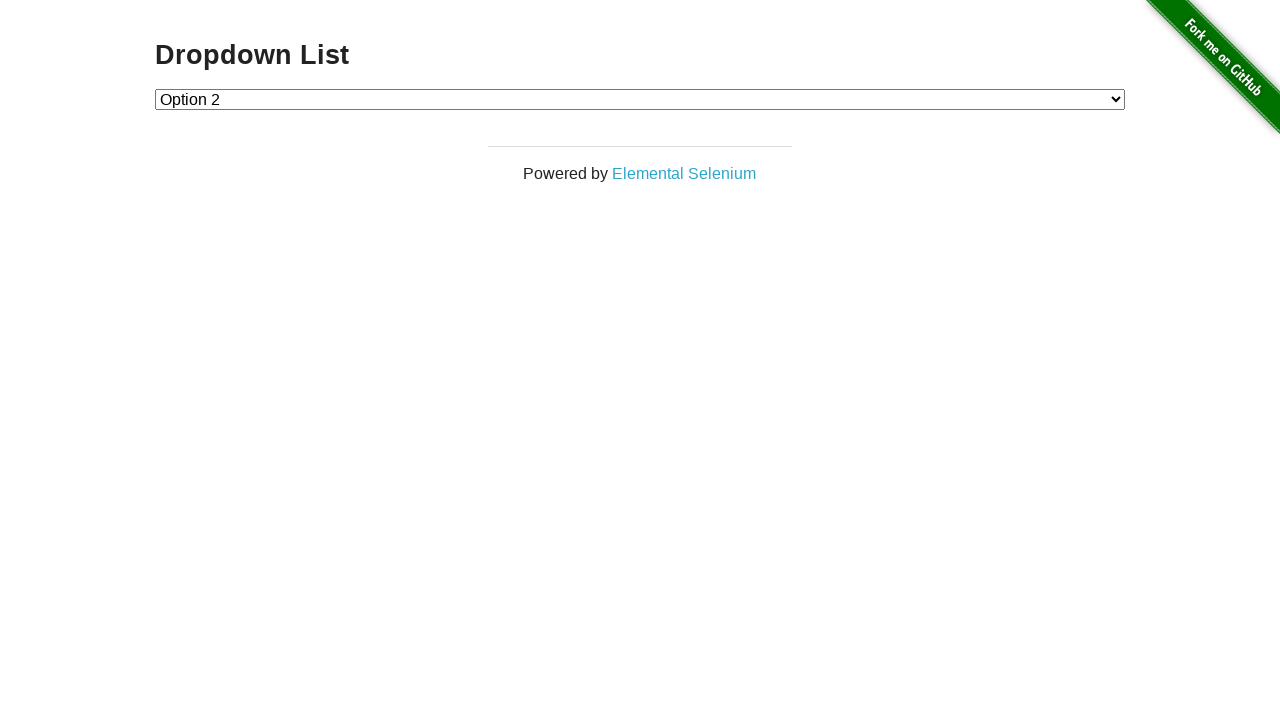

Retrieved selected value from dropdown
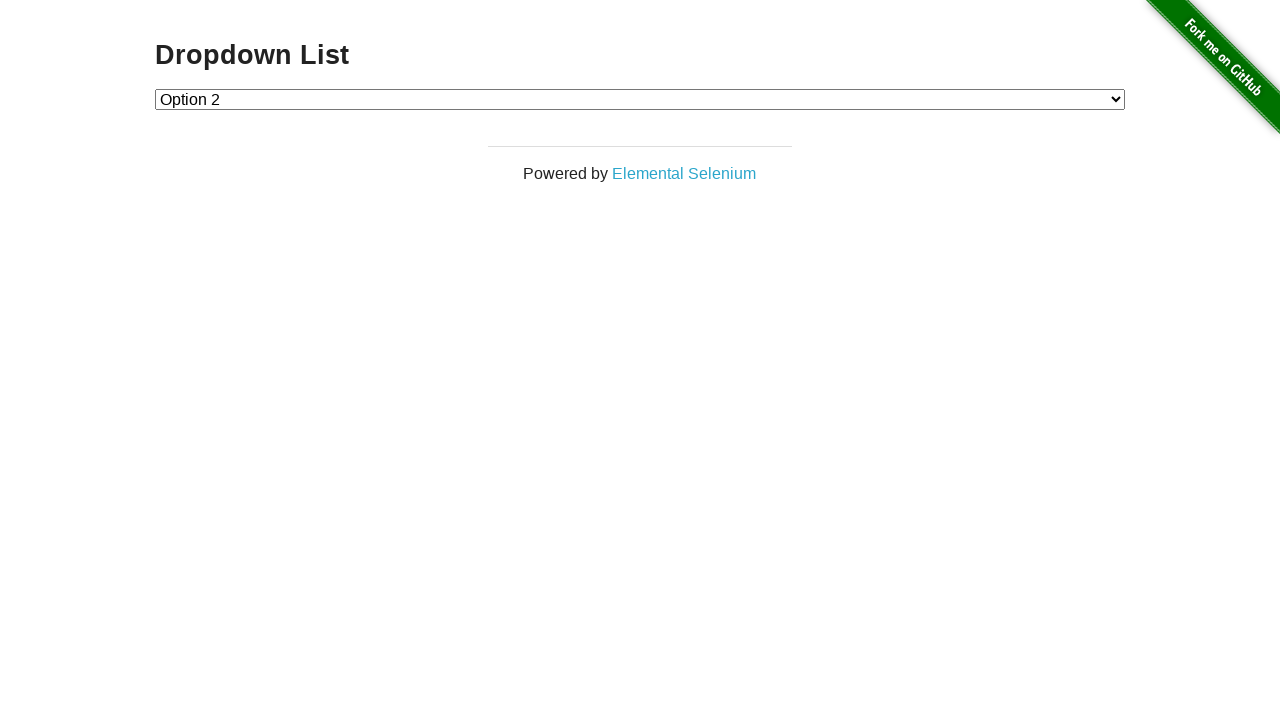

Verified 'Option 2' is selected with value '2'
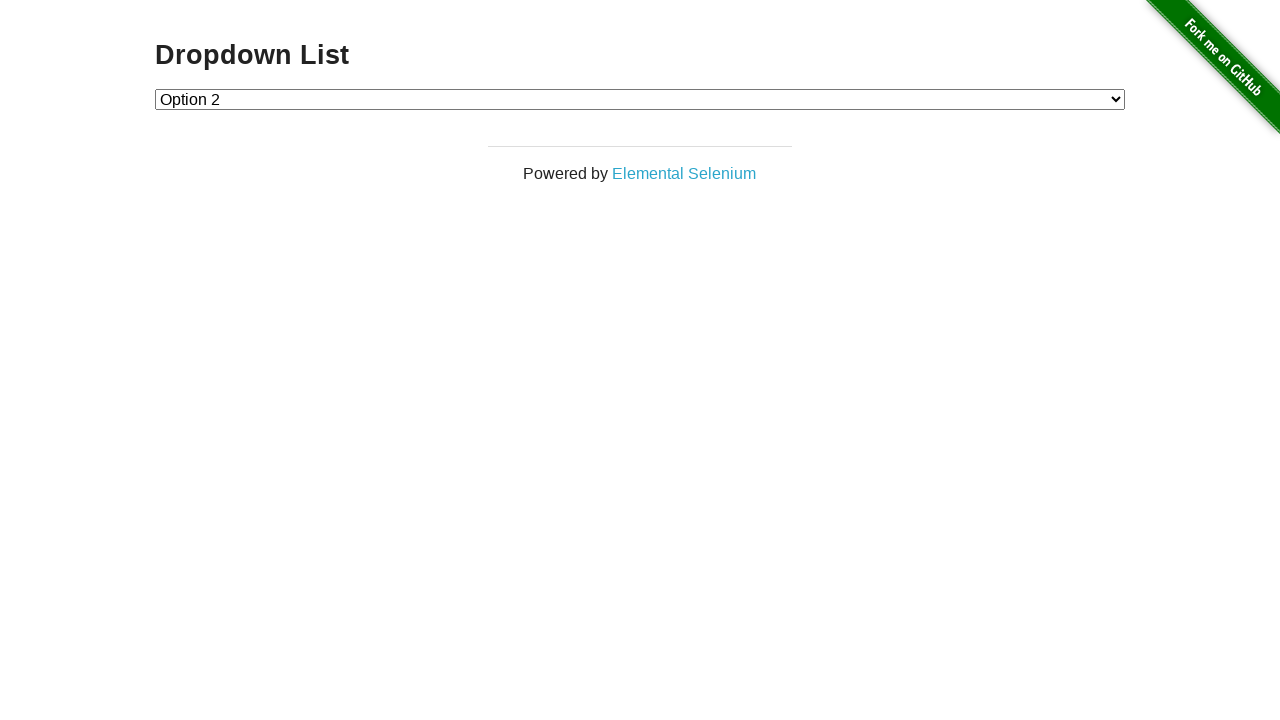

Selected option at index 1 on #dropdown
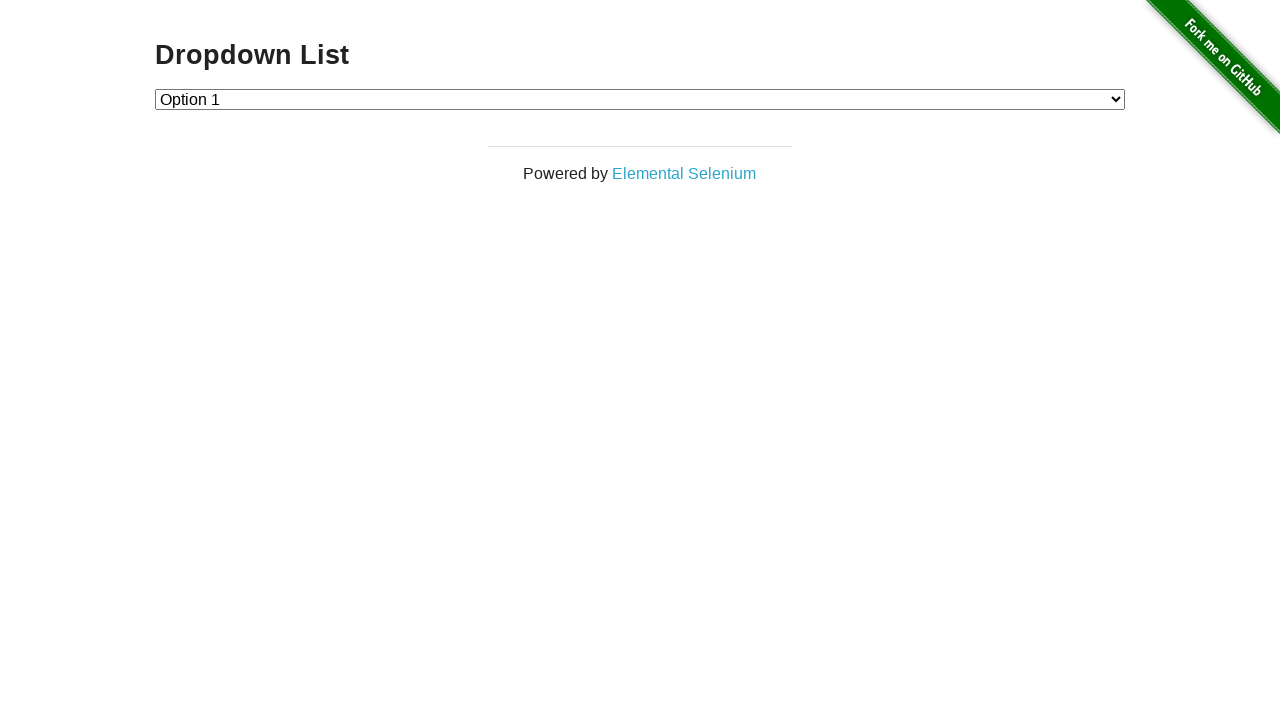

Retrieved selected value from dropdown
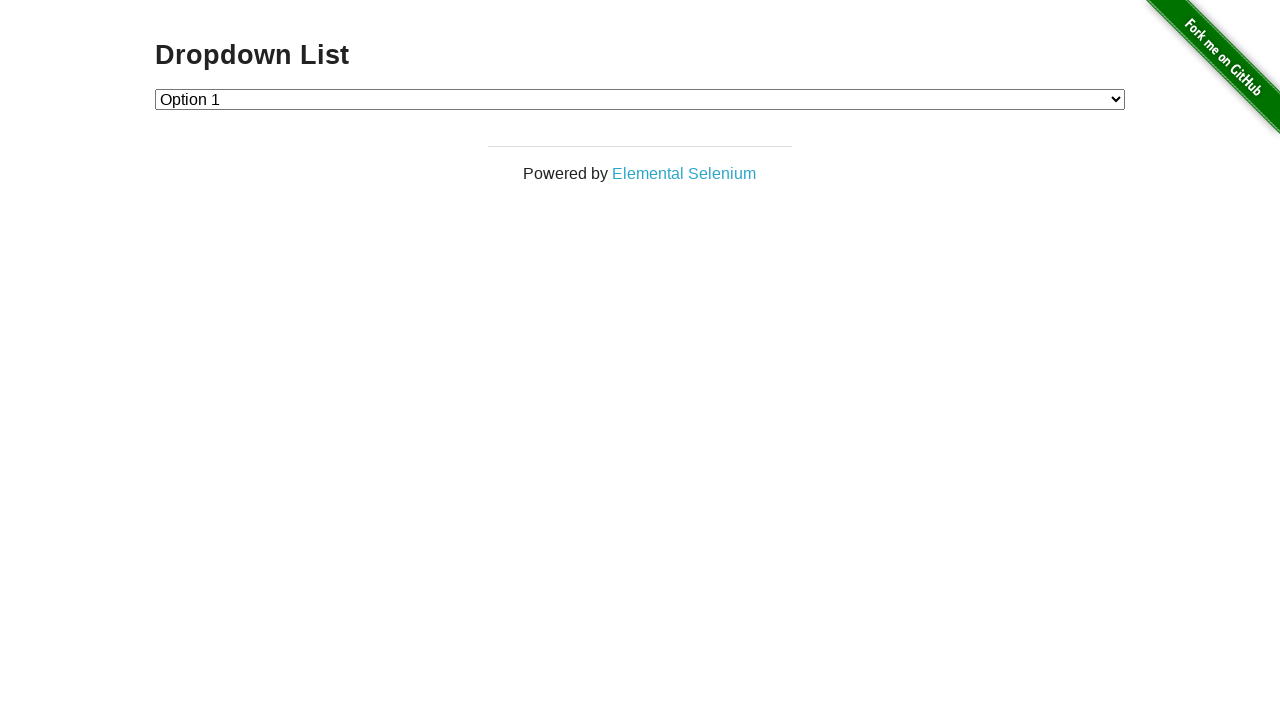

Verified 'Option 1' is selected with value '1' after index-based selection
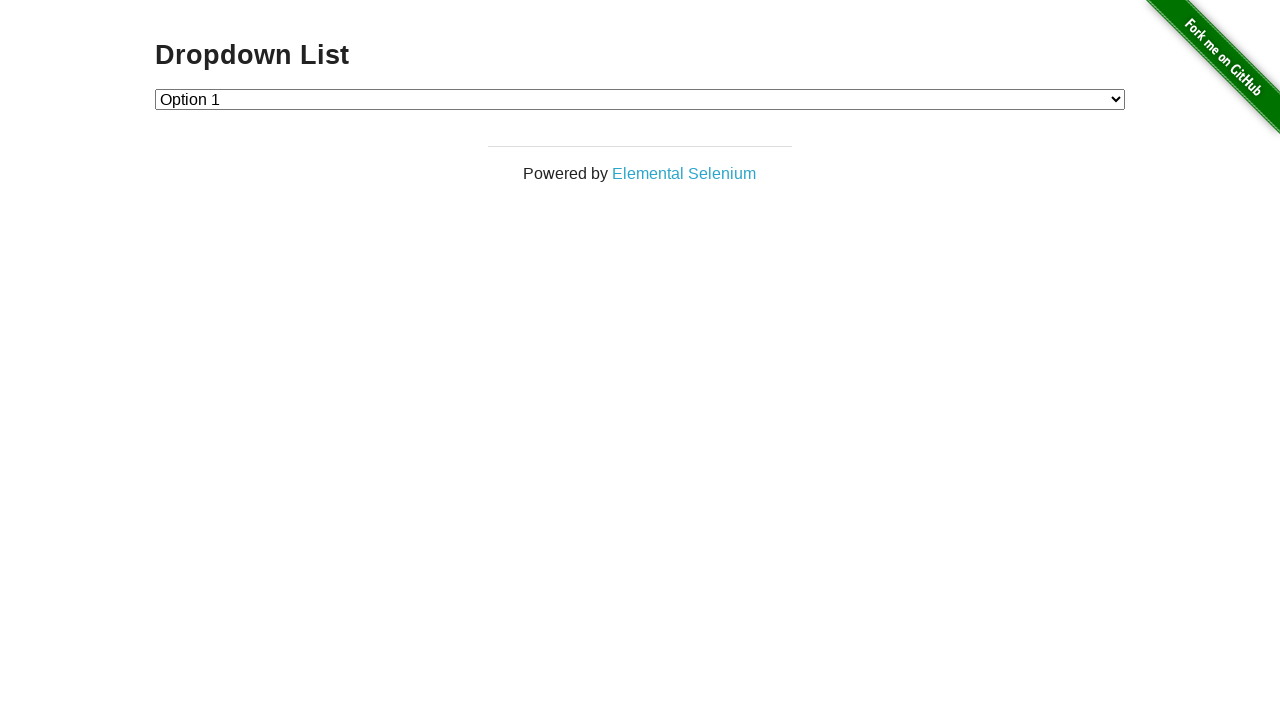

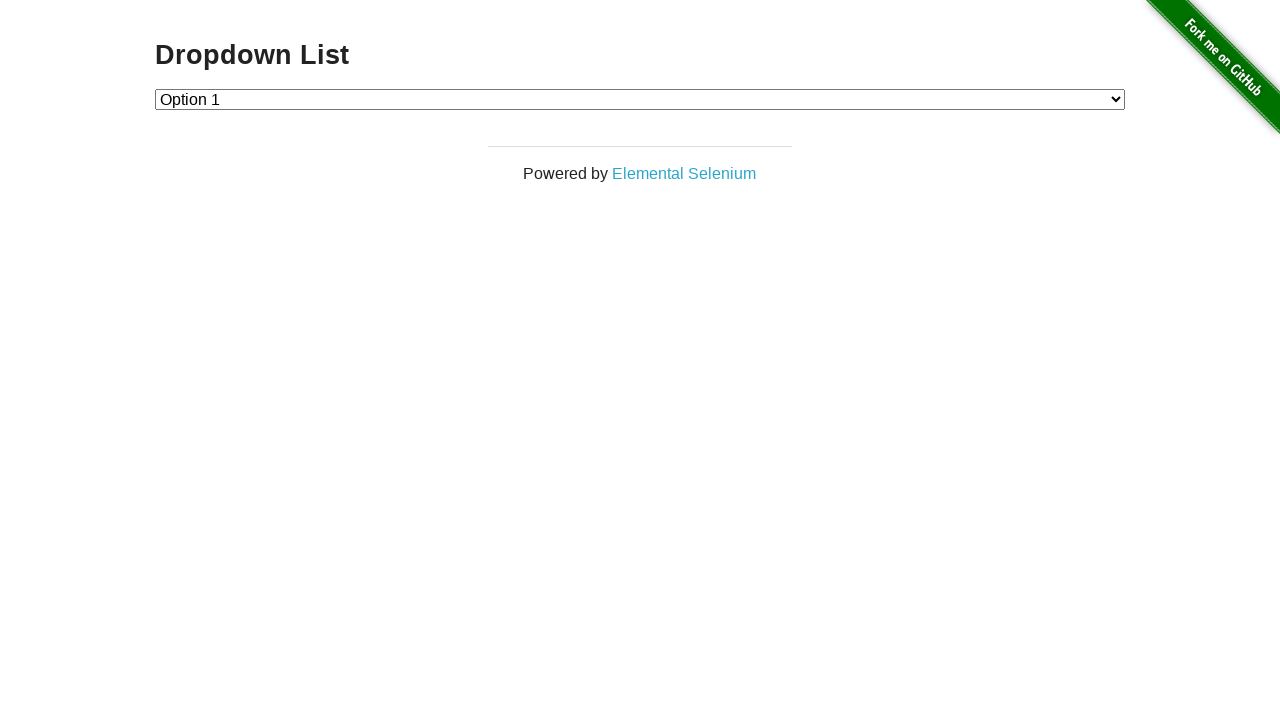